Tests email validation by filling the quote form with an invalid email format and attempting to submit

Starting URL: https://www.pixlogix.com/get-a-quote/

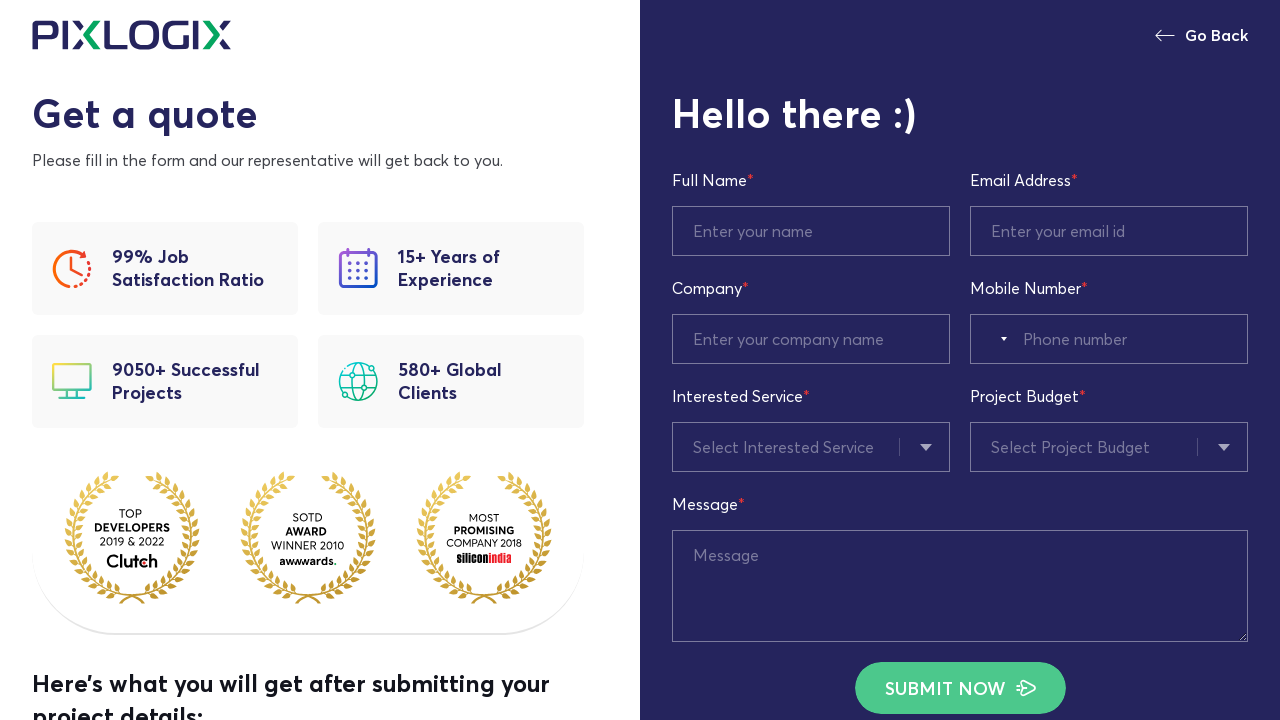

Filled first name field with 'Watson(harshad testing Qa)' on input#rq_first_name
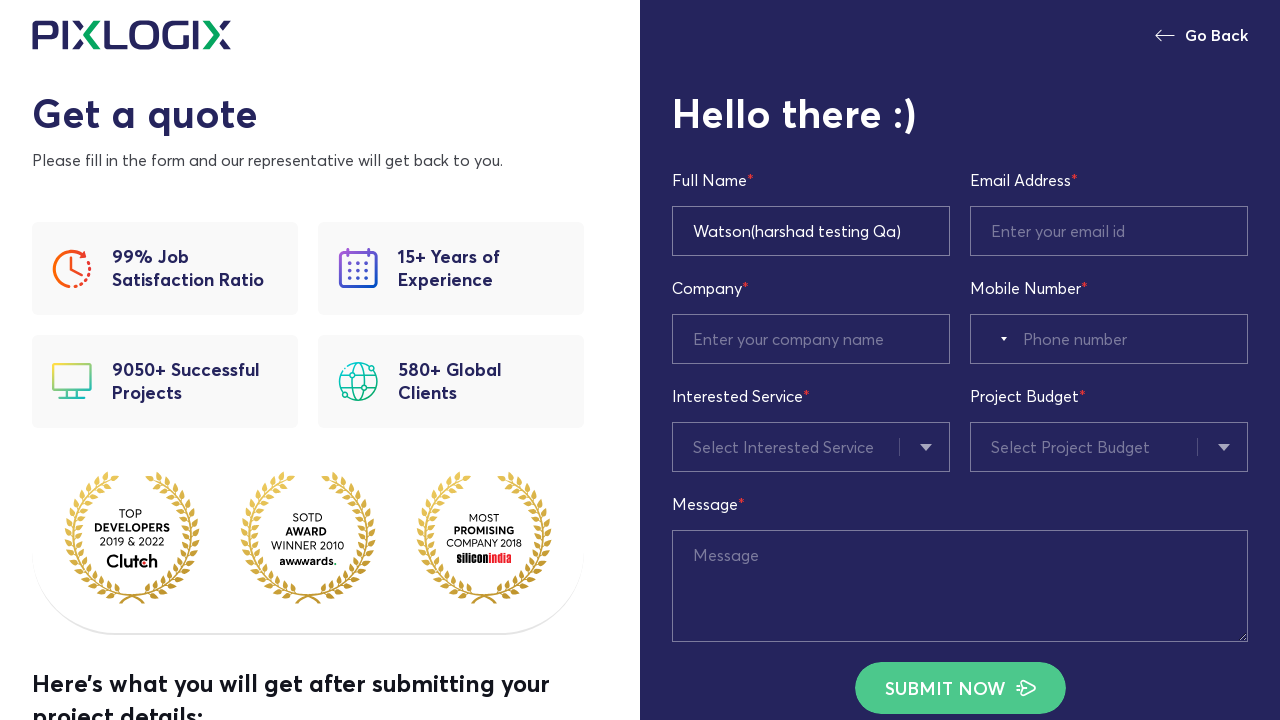

Filled email field with invalid format 'hfdsgdsf' on input#rq_email_address
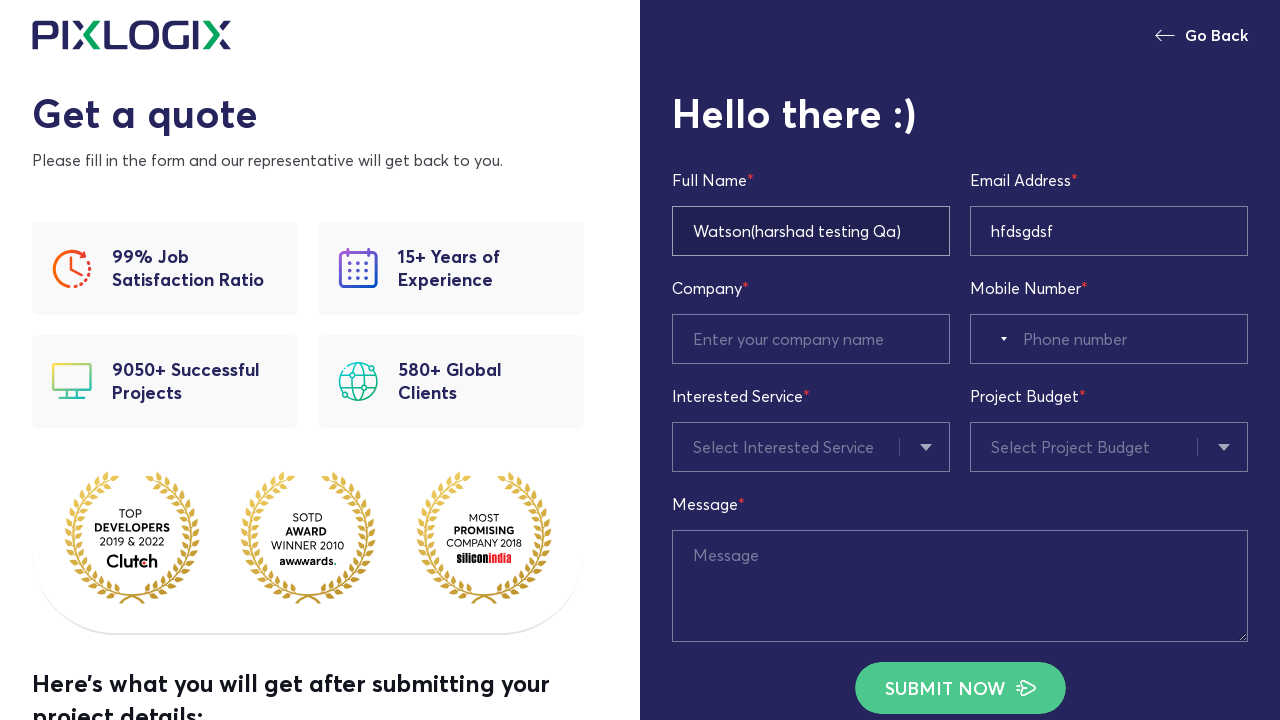

Filled company name field with 'pixlogix' on input#rq_compuny_name
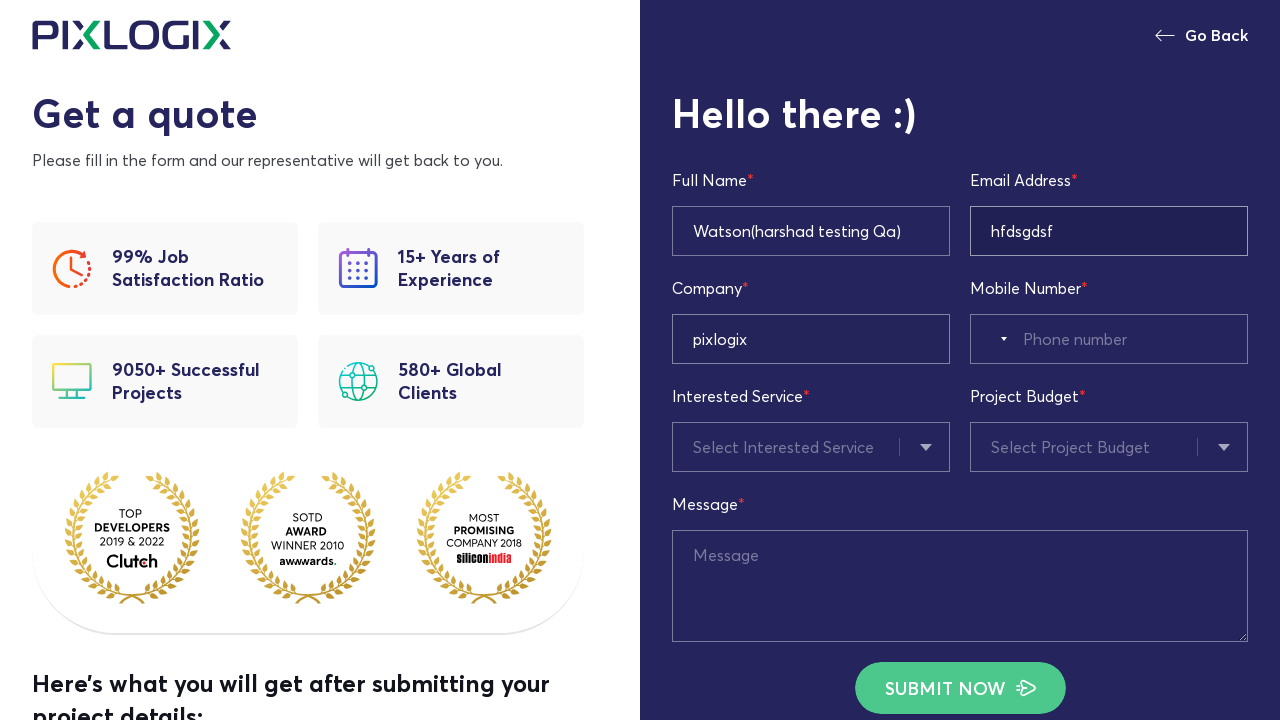

Filled message field with 'harshad automation testing' on textarea#rq_message
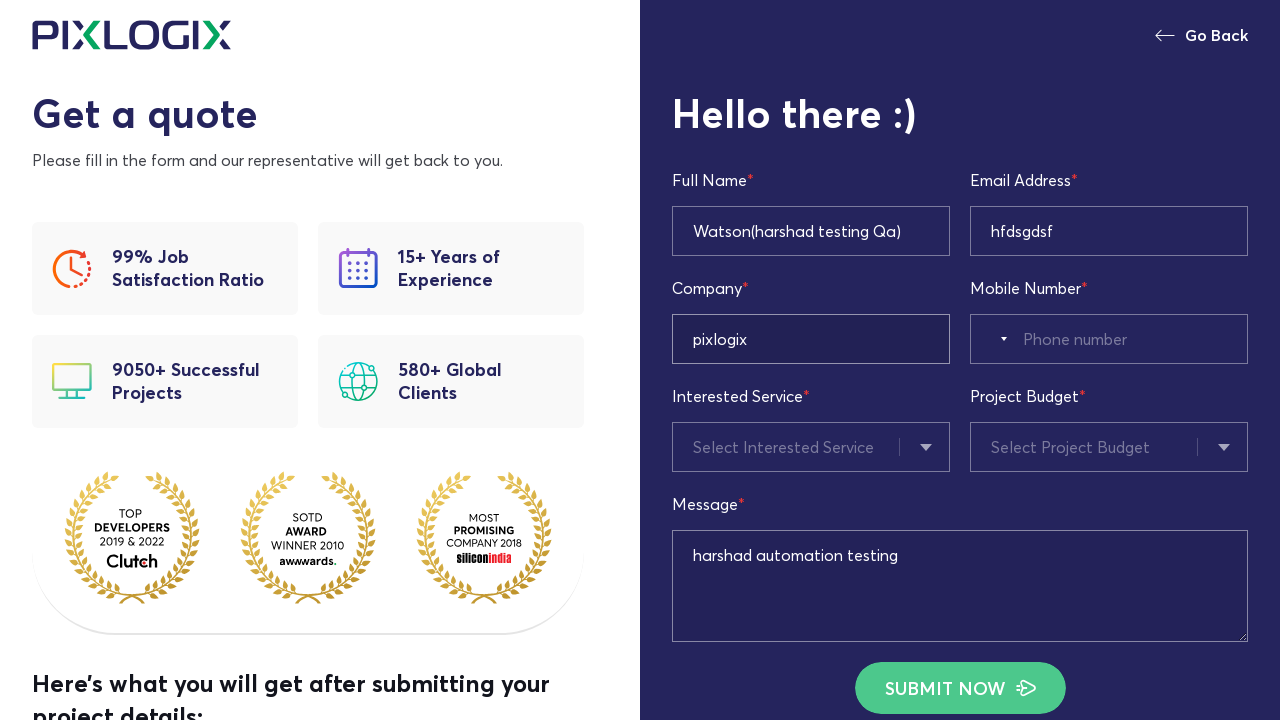

Filled mobile code field with '08542385025' on input#mobile_code
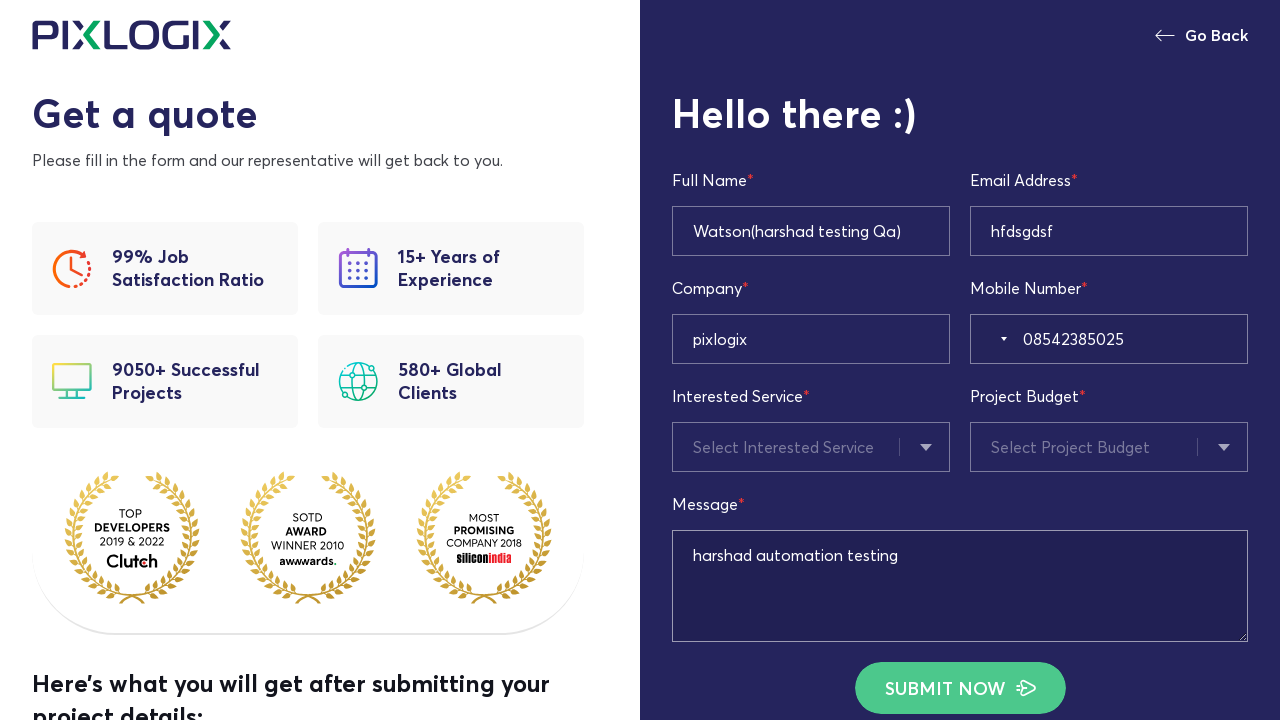

Selected 'SEO' from services dropdown on select#rq_services
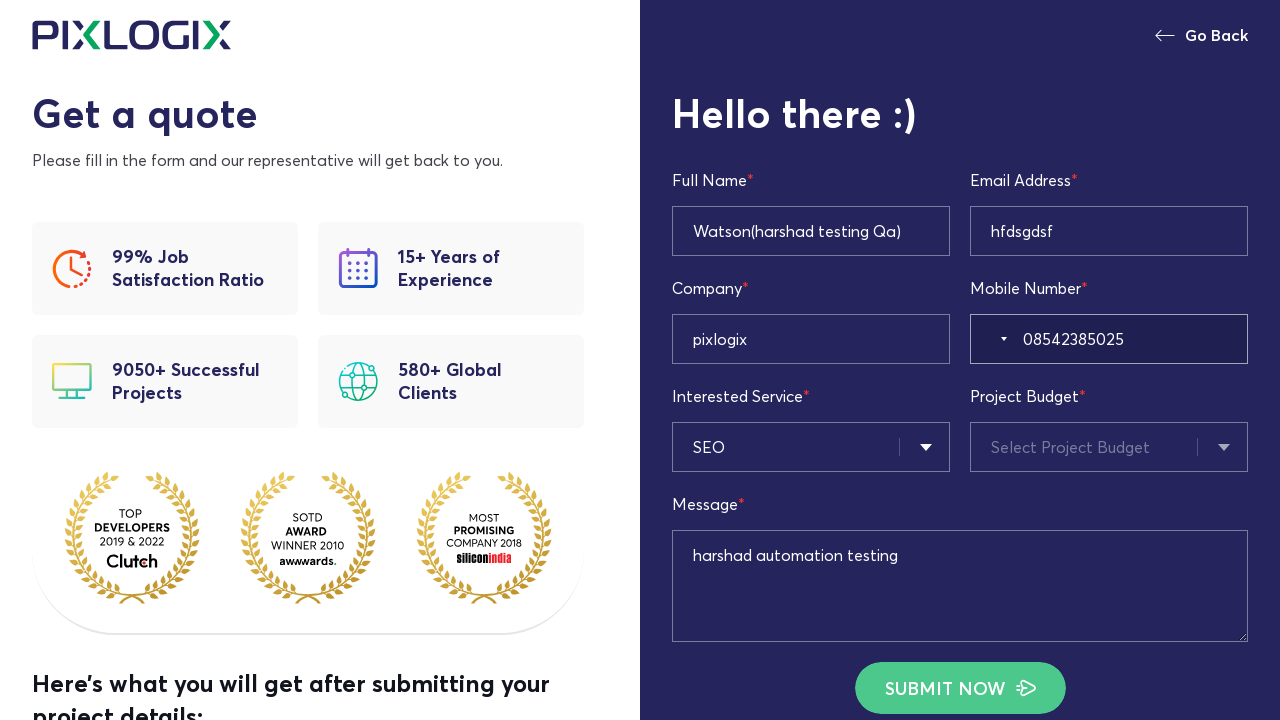

Selected 'Below $5k (in USD)' from budget dropdown on select#rq_proj_budget
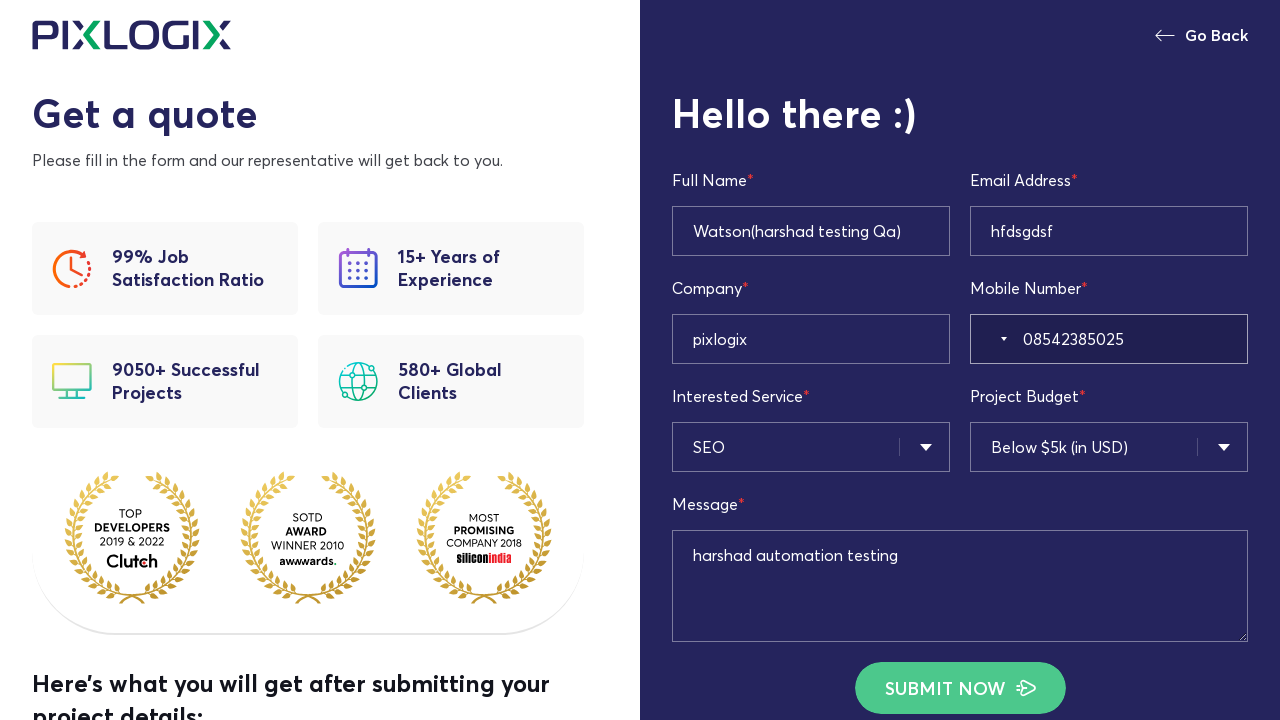

Clicked 'Submit Now' button to attempt form submission with invalid email at (960, 688) on span:has-text('Submit Now')
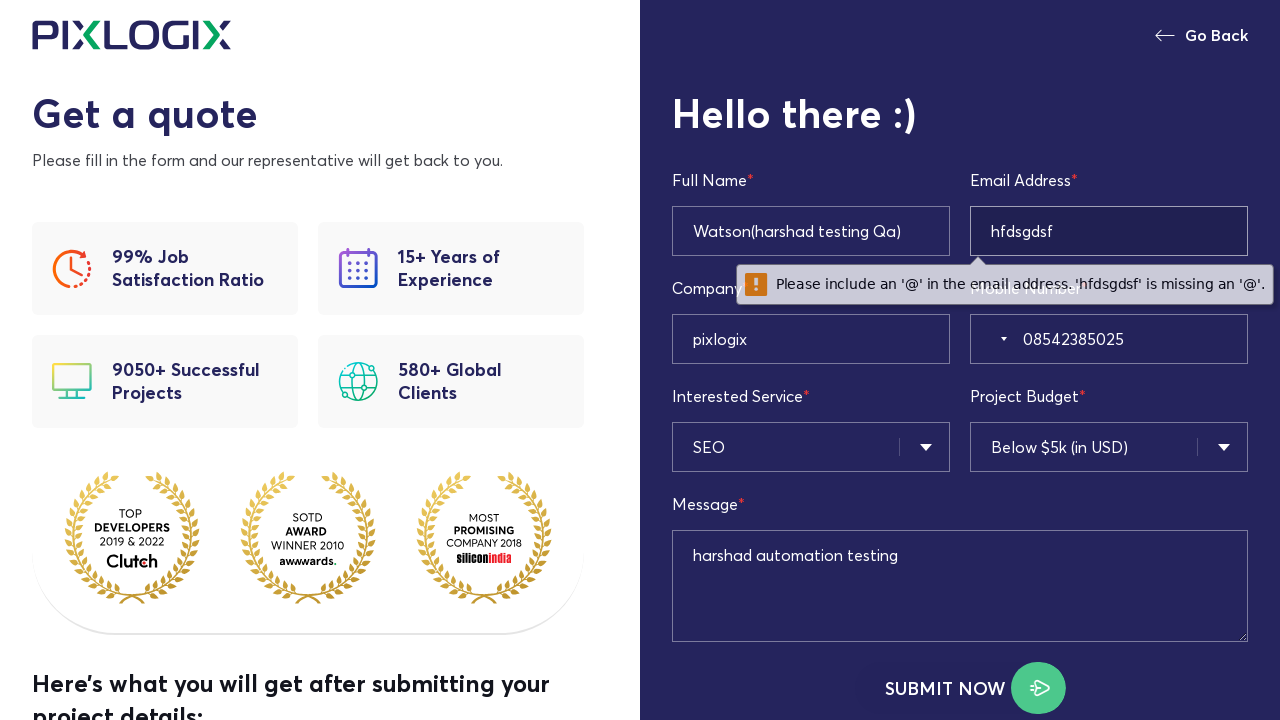

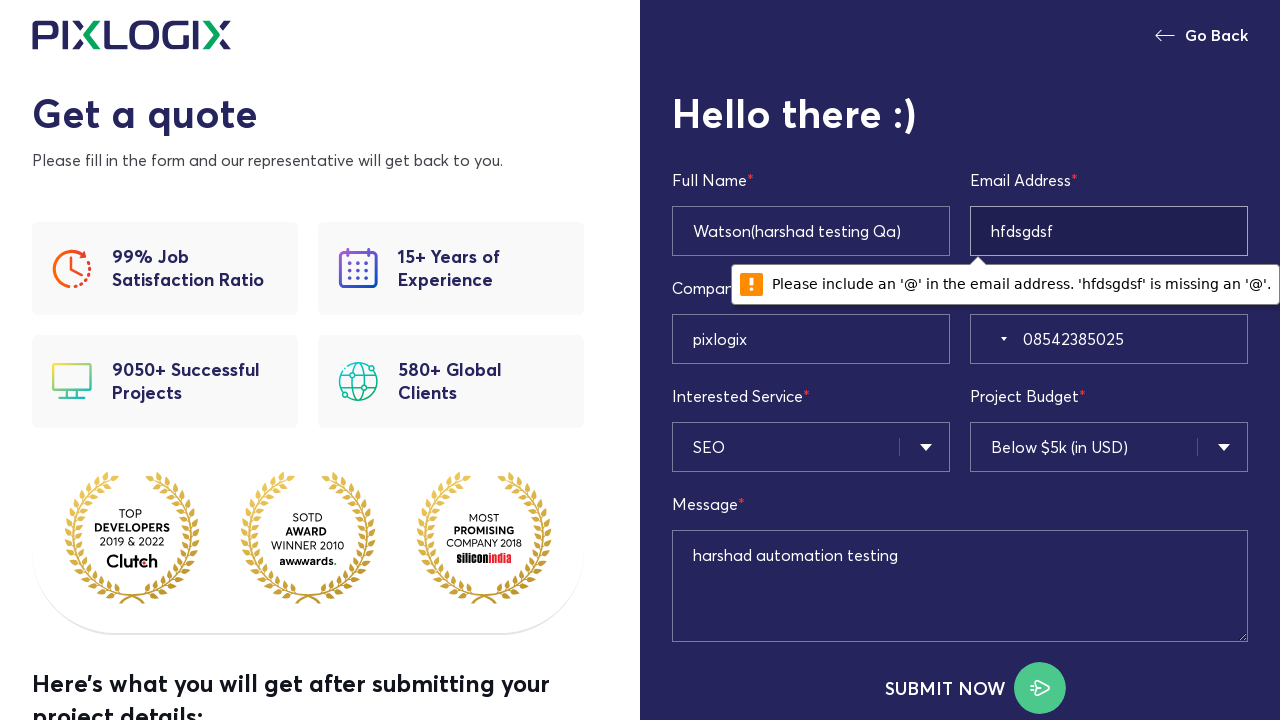